Tests keyboard actions including typing, arrow keys, shift selection, and backspace on an input box

Starting URL: https://techglobal-training.com/frontend

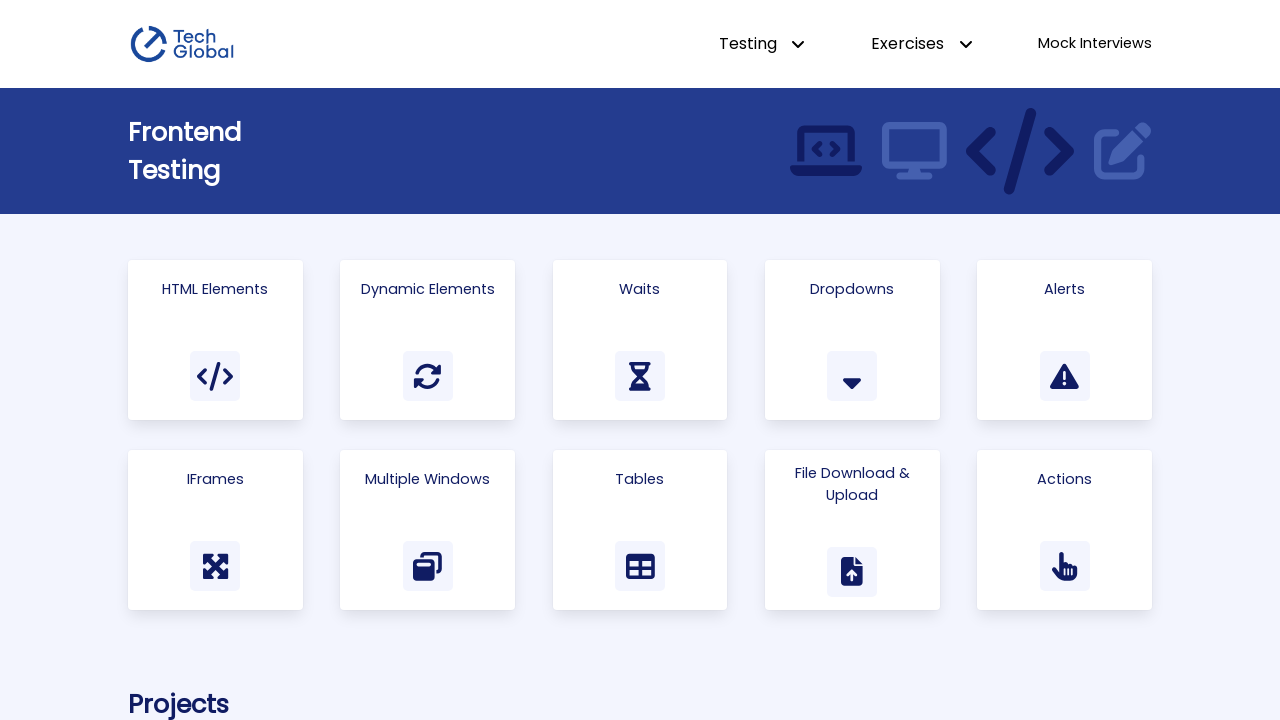

Clicked on the 'Actions' link at (1065, 479) on text=Actions
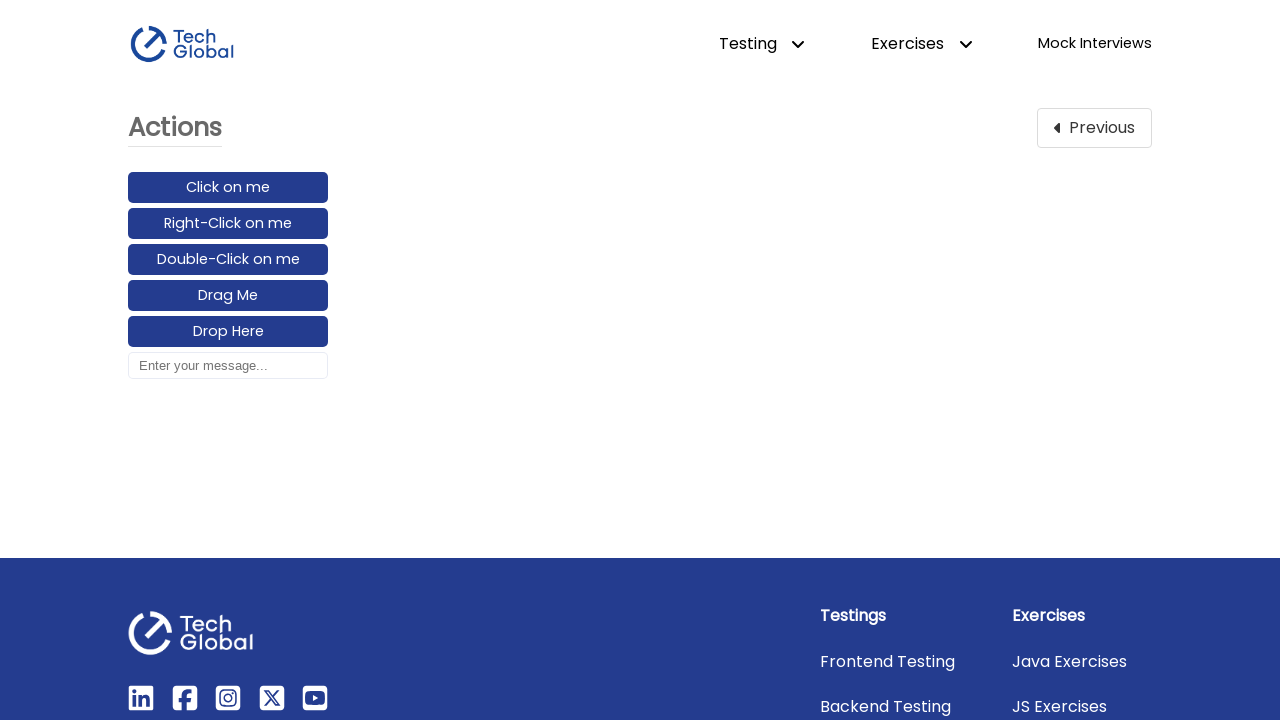

Located the input box element
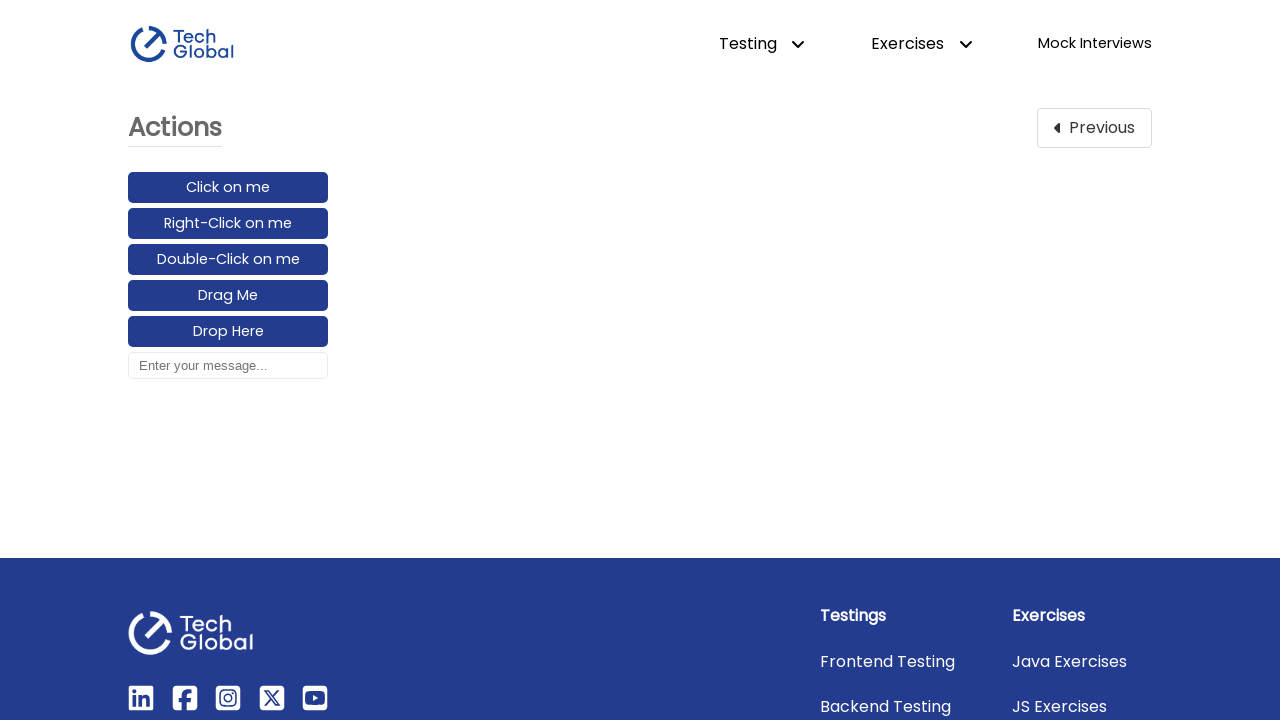

Pressed Escape key on input box on #input_box
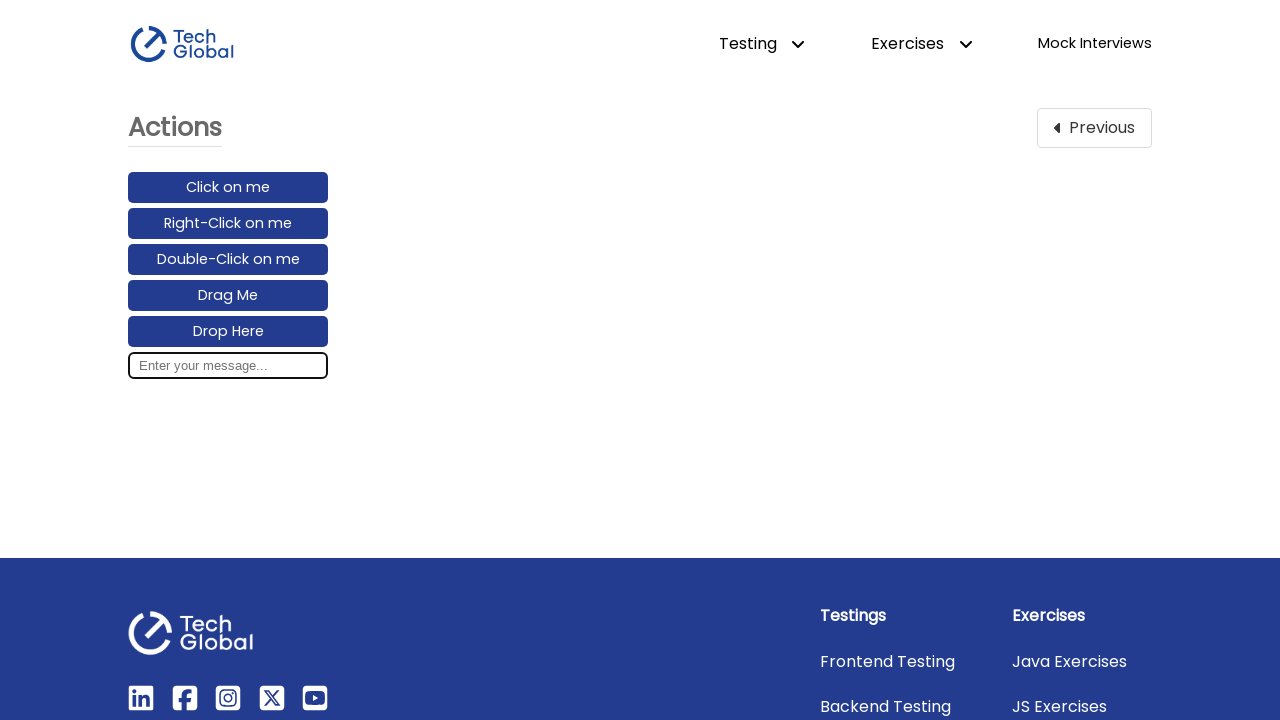

Focused on the input box on #input_box
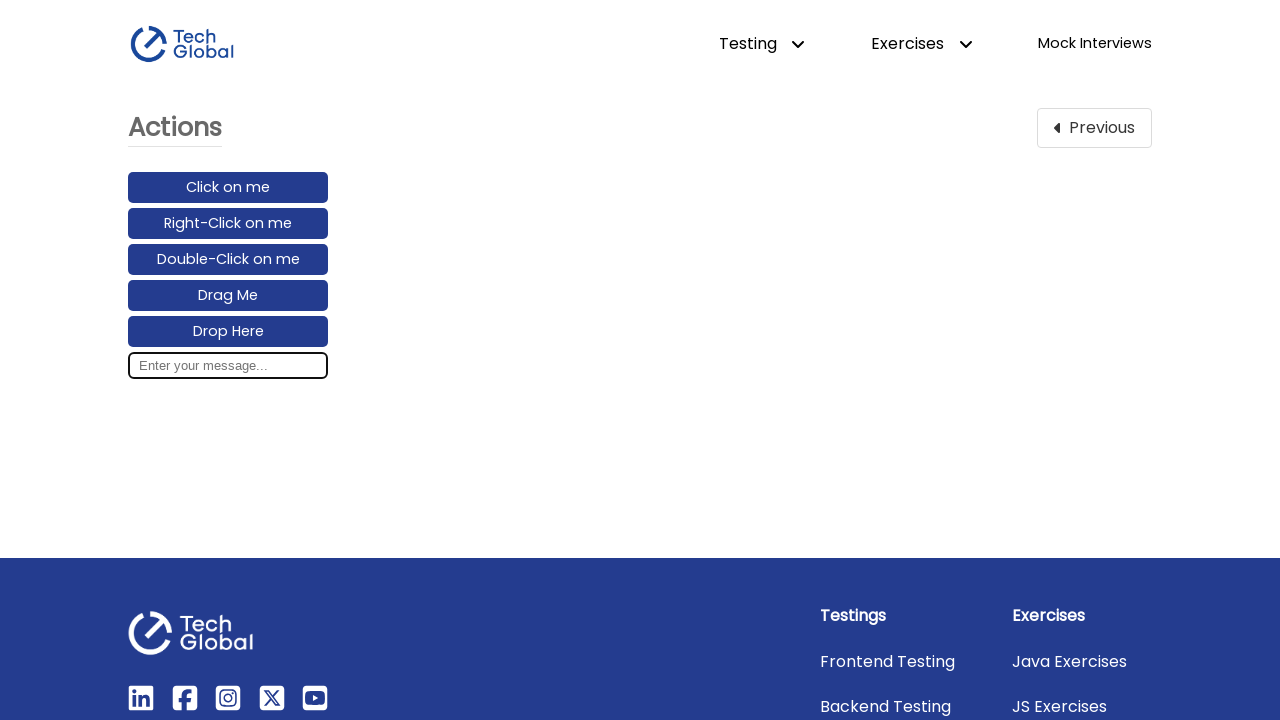

Typed 'Hello World!' into the input box
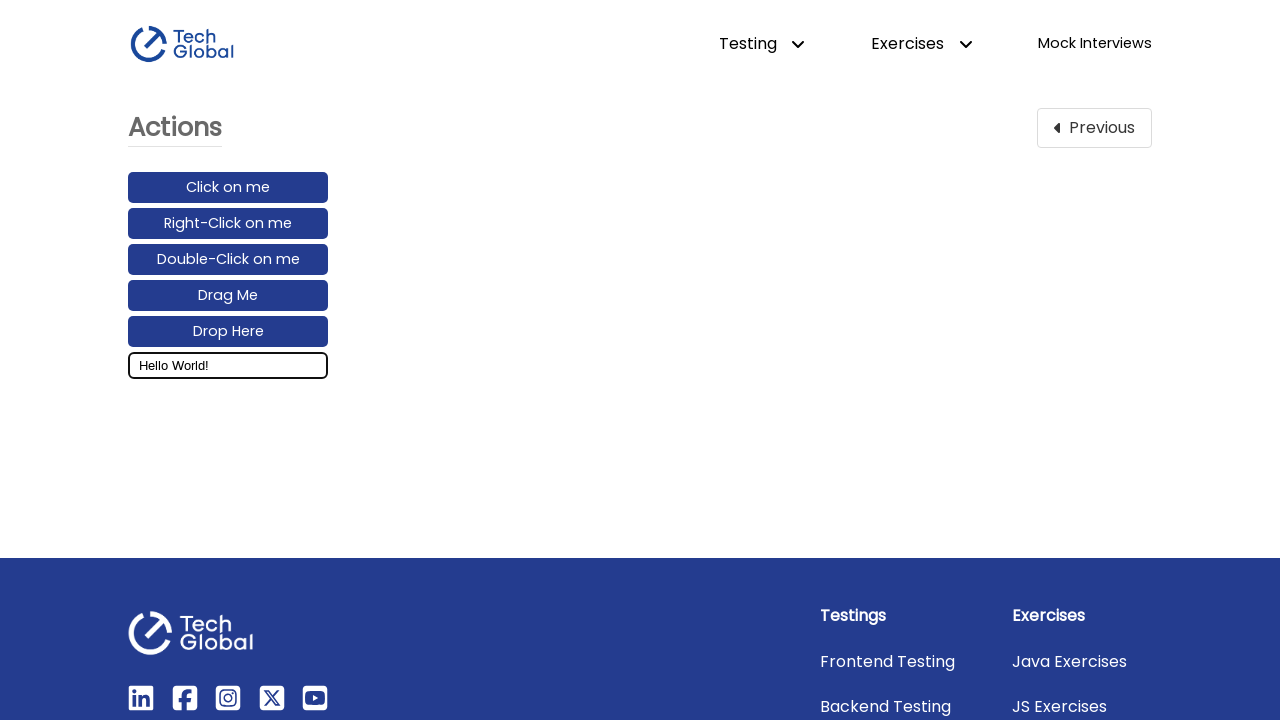

Pressed ArrowLeft to move cursor left by one position
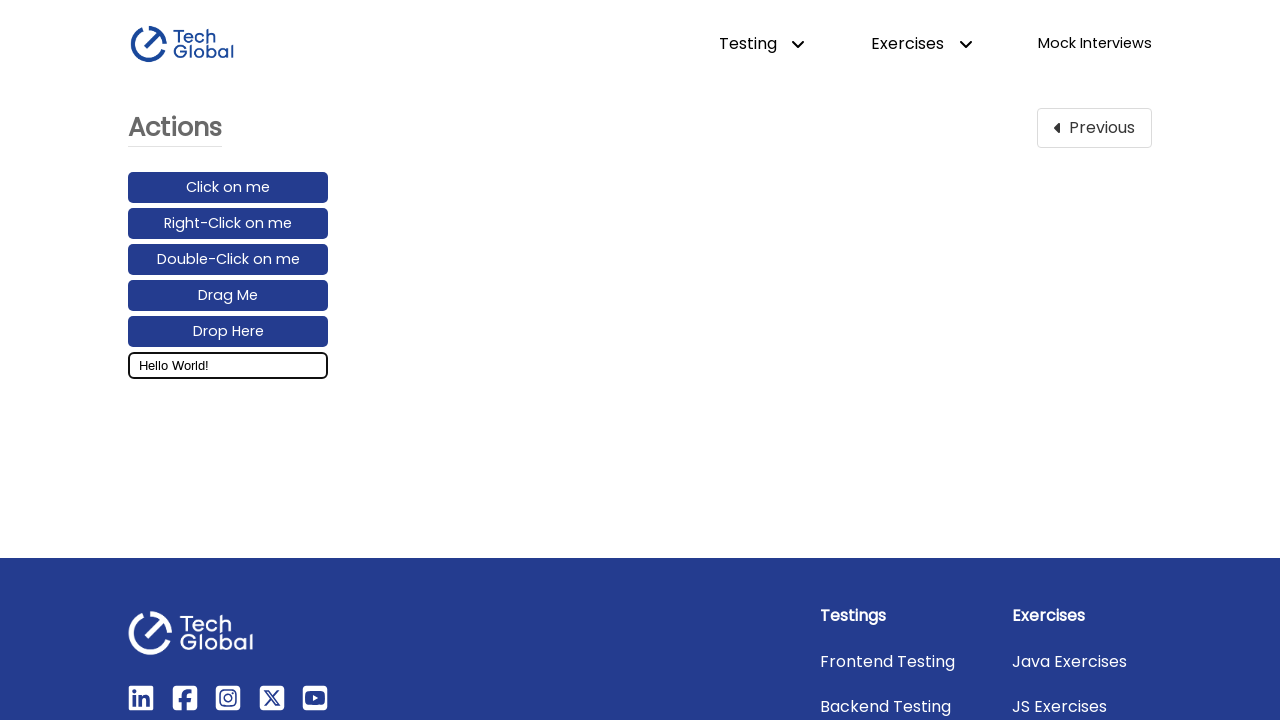

Pressed and held Shift key
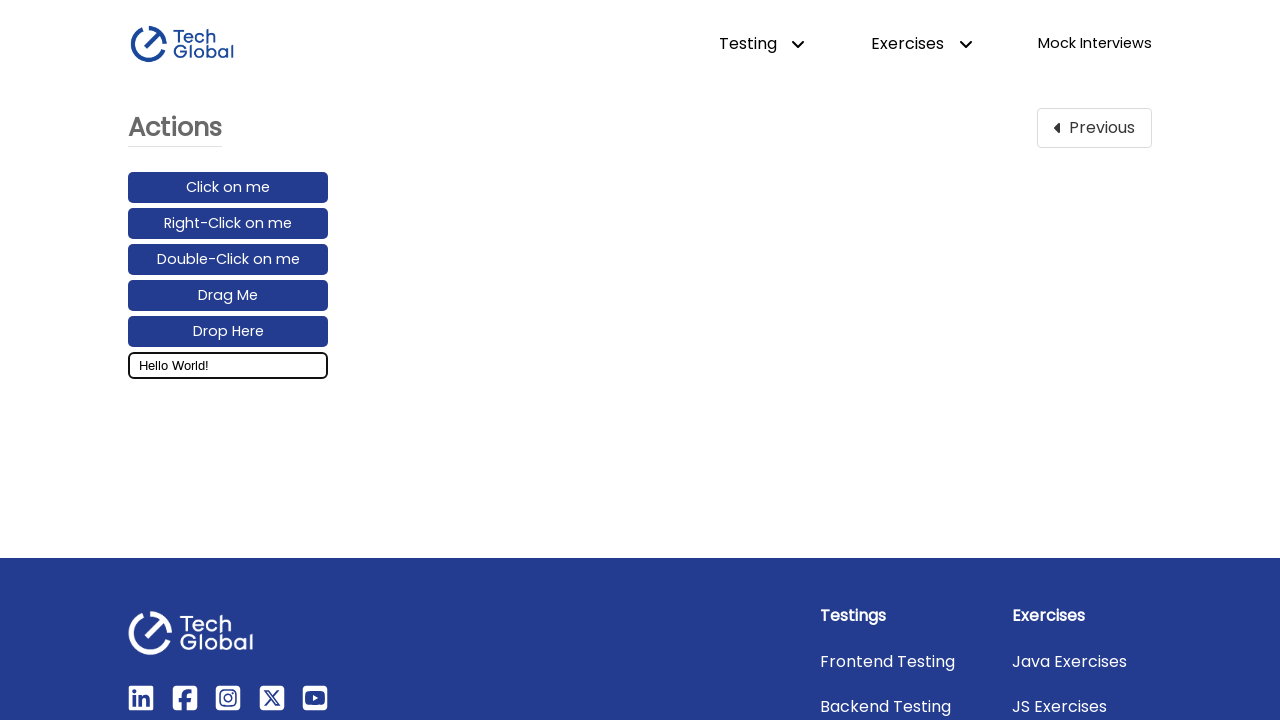

Pressed ArrowLeft with Shift held (selection 1 of 5)
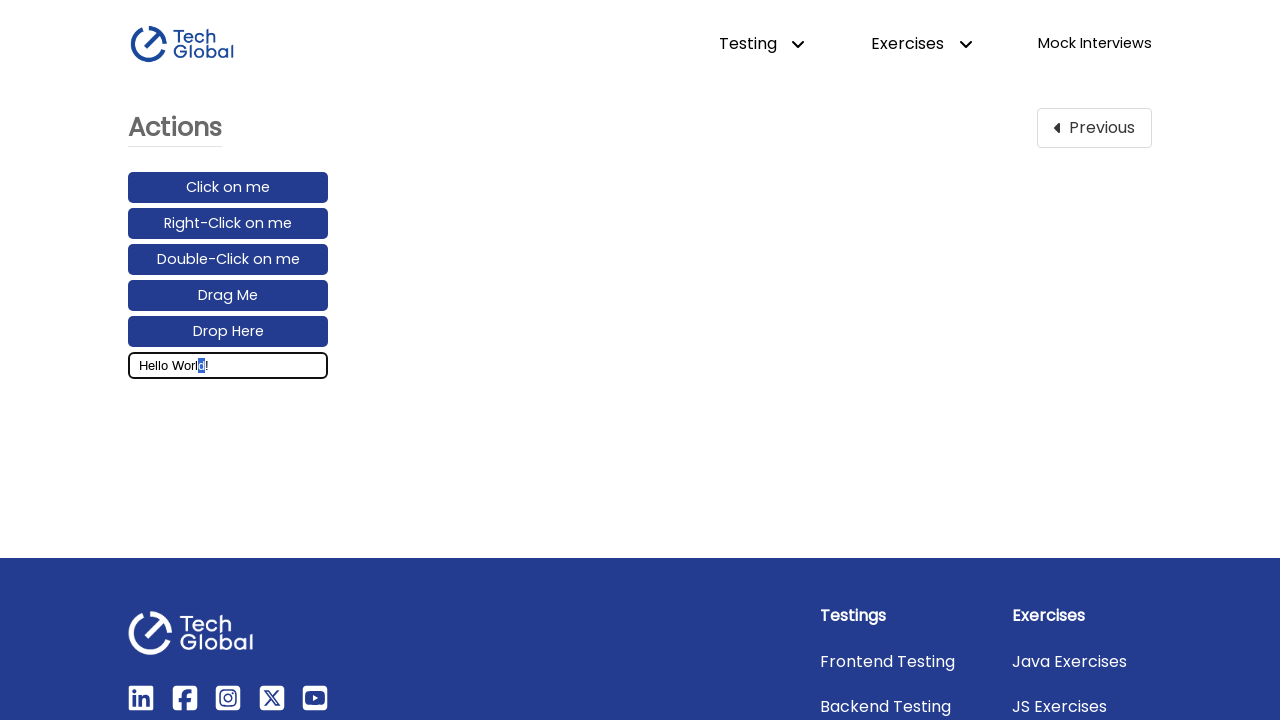

Pressed ArrowLeft with Shift held (selection 2 of 5)
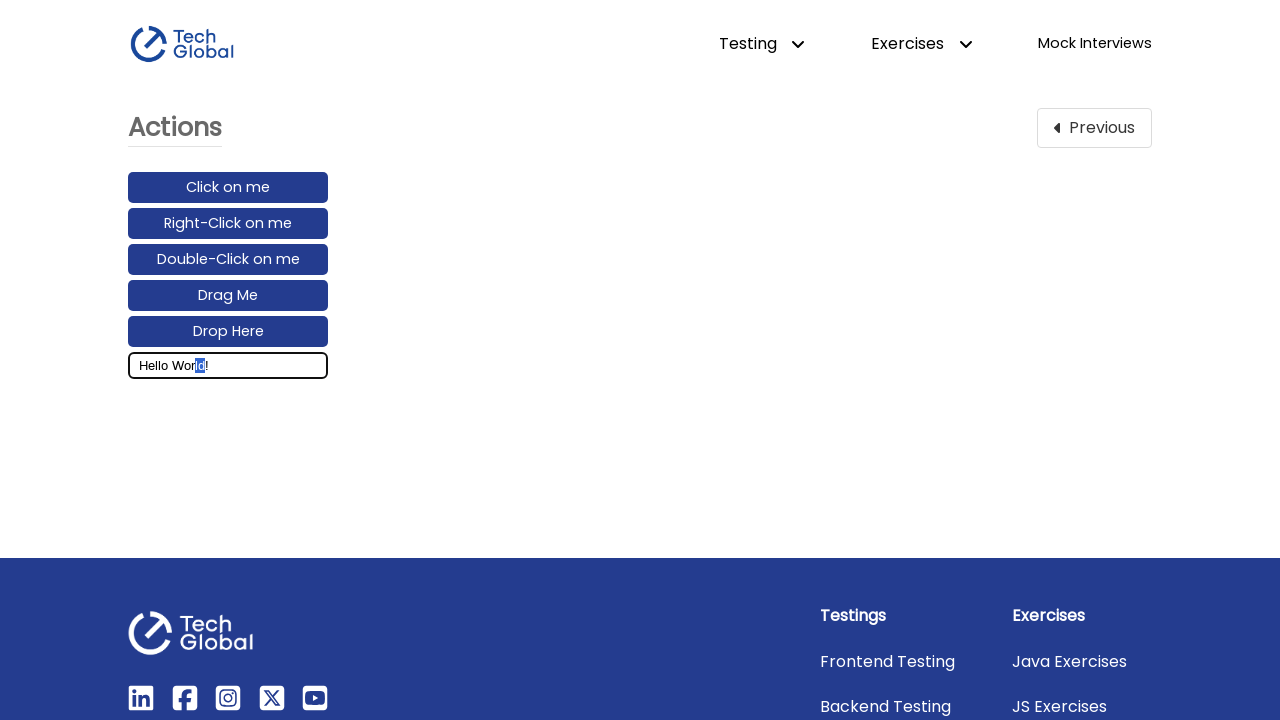

Pressed ArrowLeft with Shift held (selection 3 of 5)
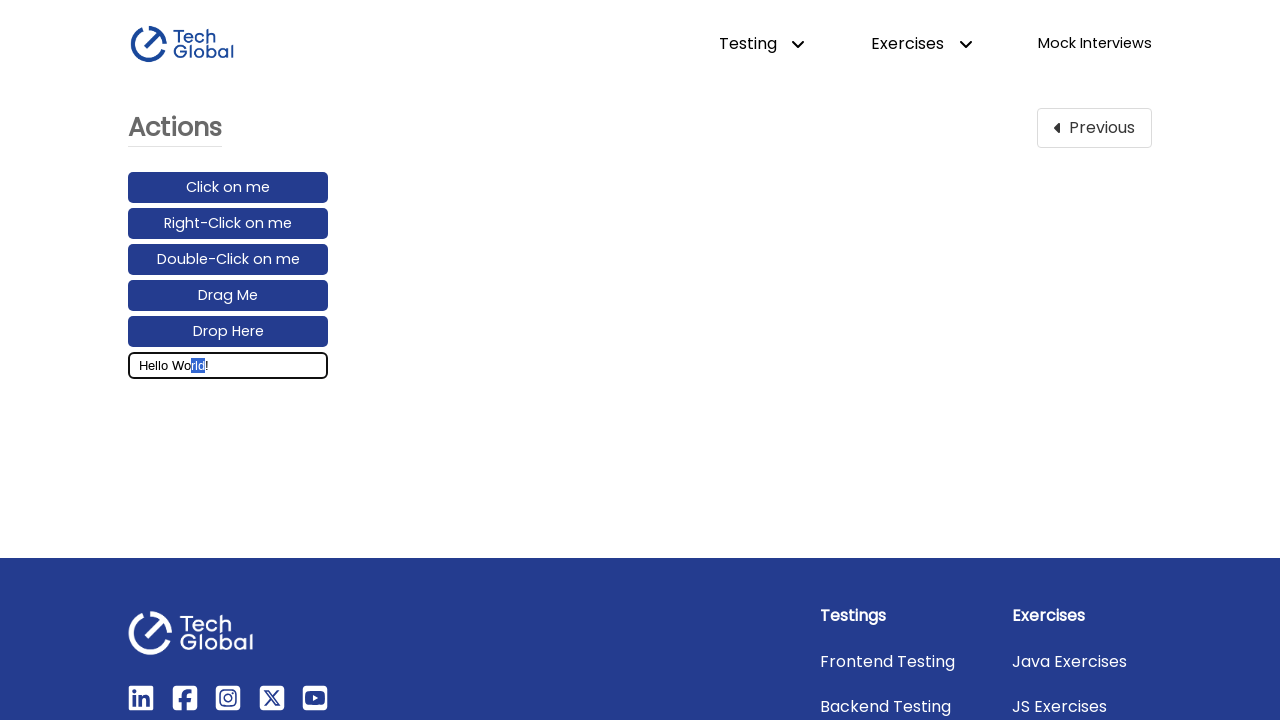

Pressed ArrowLeft with Shift held (selection 4 of 5)
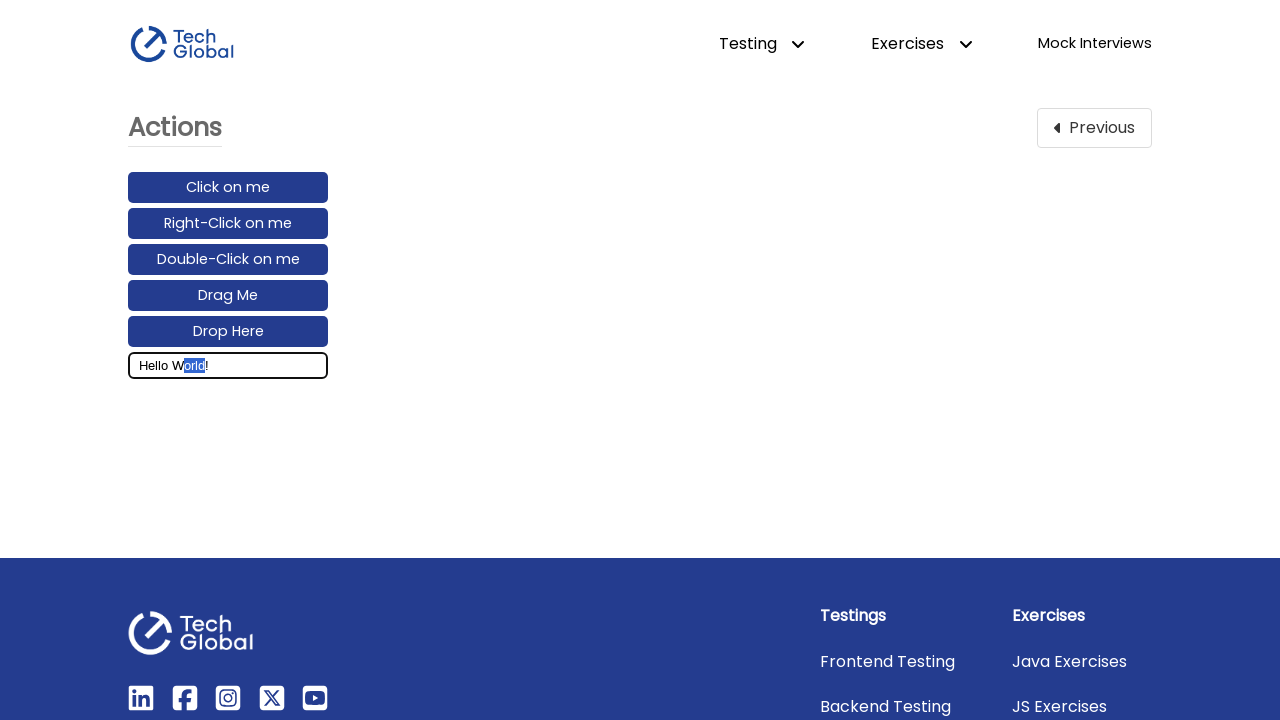

Pressed ArrowLeft with Shift held (selection 5 of 5)
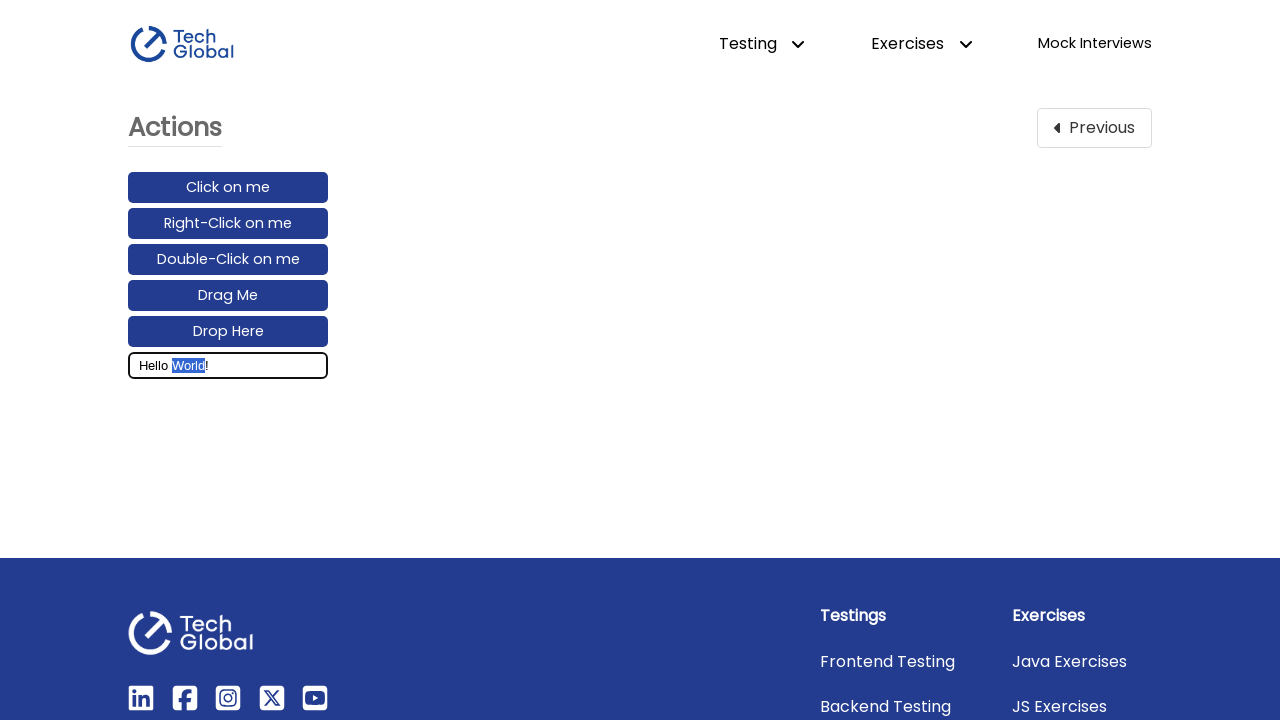

Released Shift key after selecting 'World'
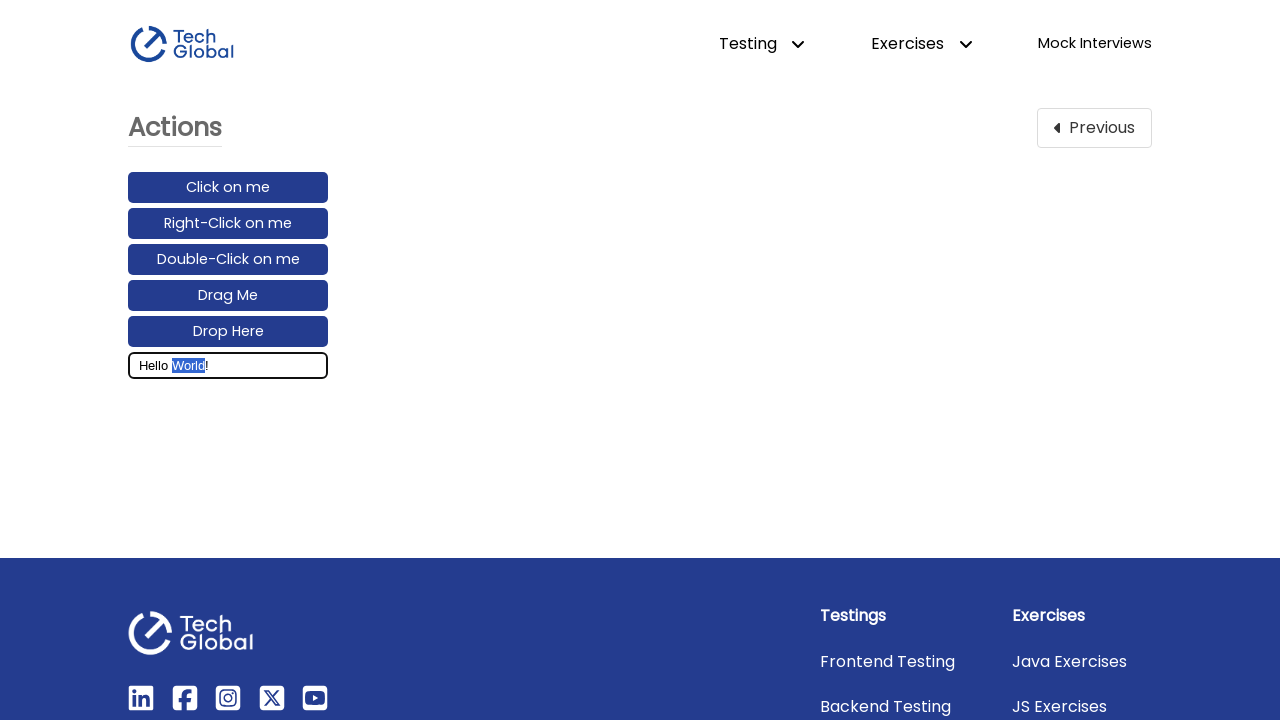

Pressed Backspace to delete selected 'World' text
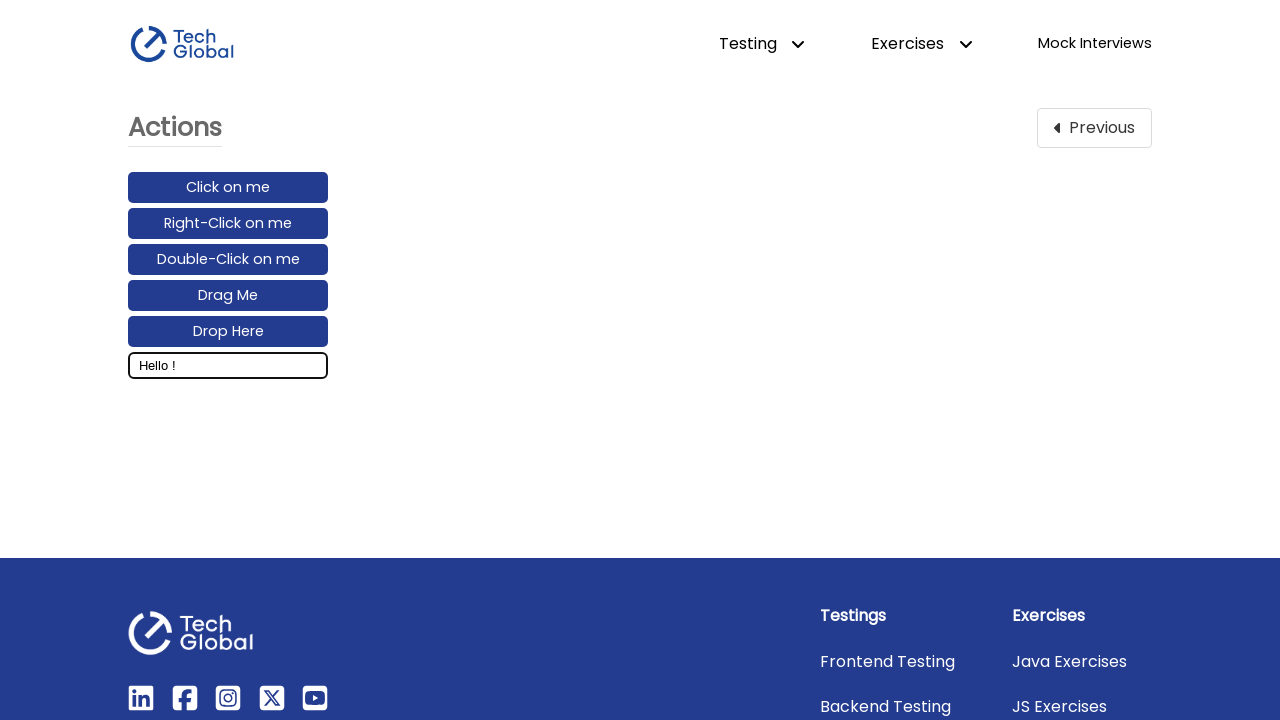

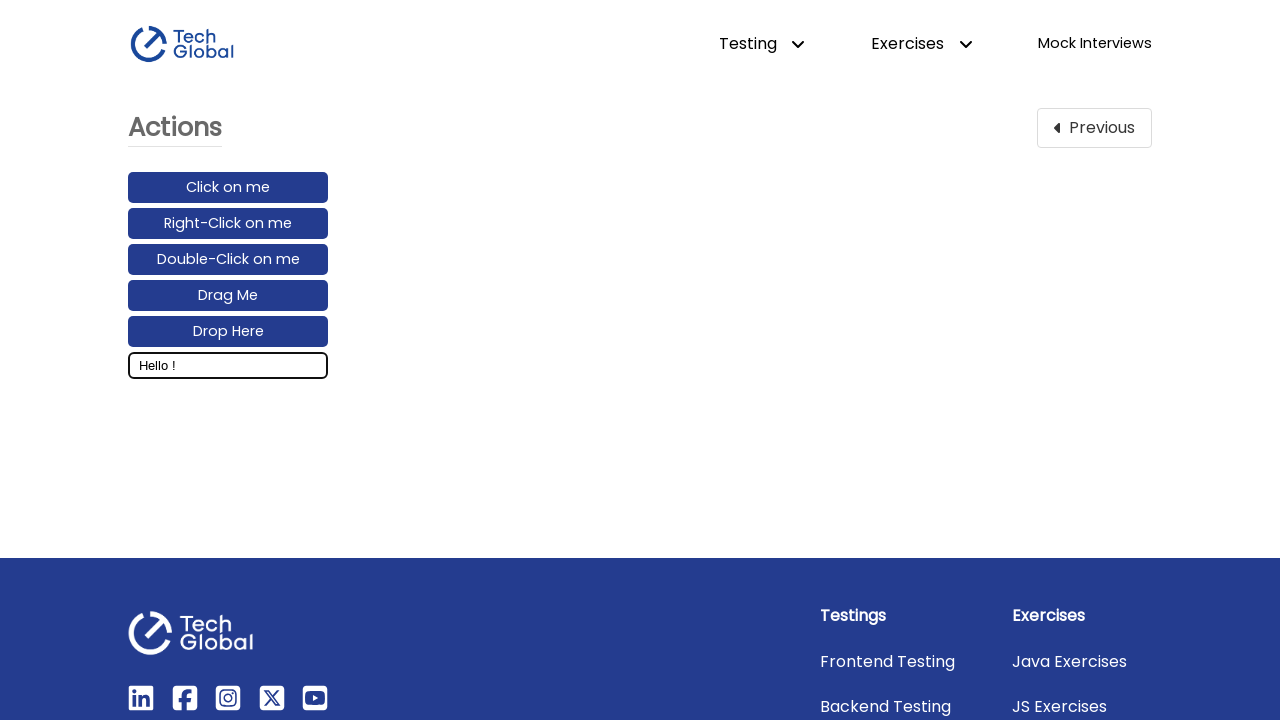